Tests that a radio button with ID "peopleRule" is selected by default on a math quiz page by checking its checked attribute.

Starting URL: http://suninjuly.github.io/math.html

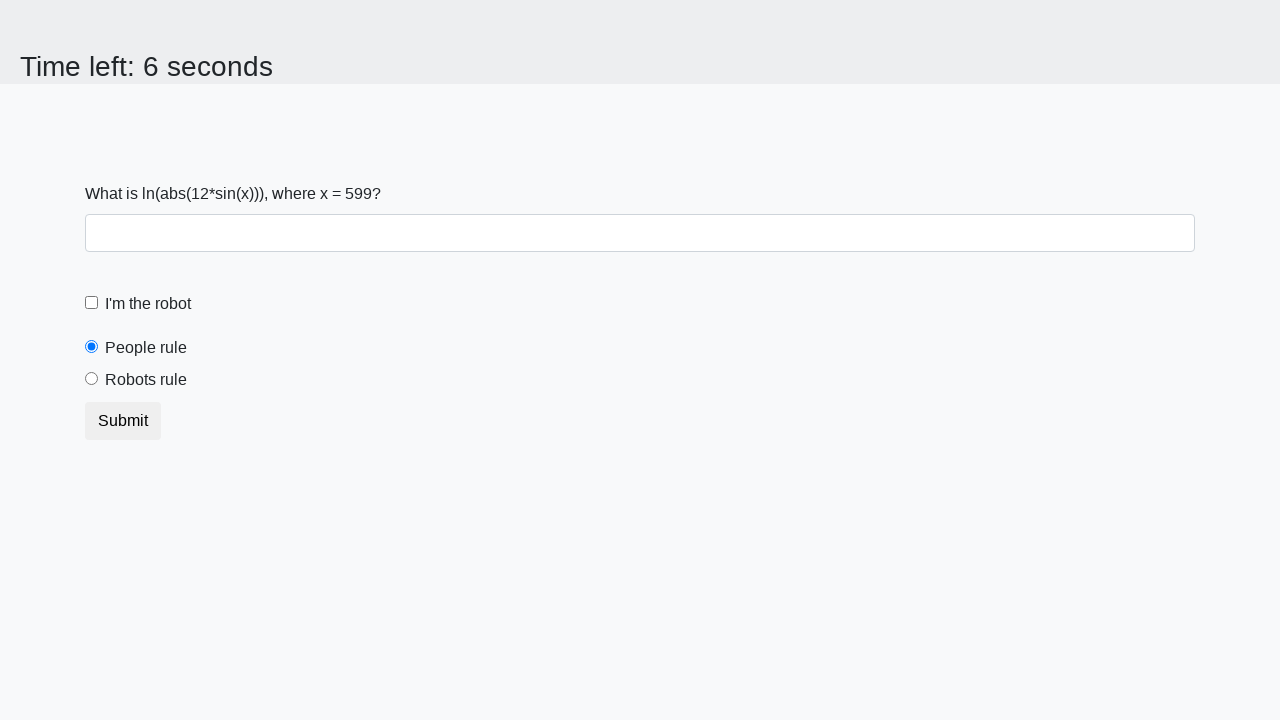

Waited for radio button with ID 'peopleRule' to be present on the page
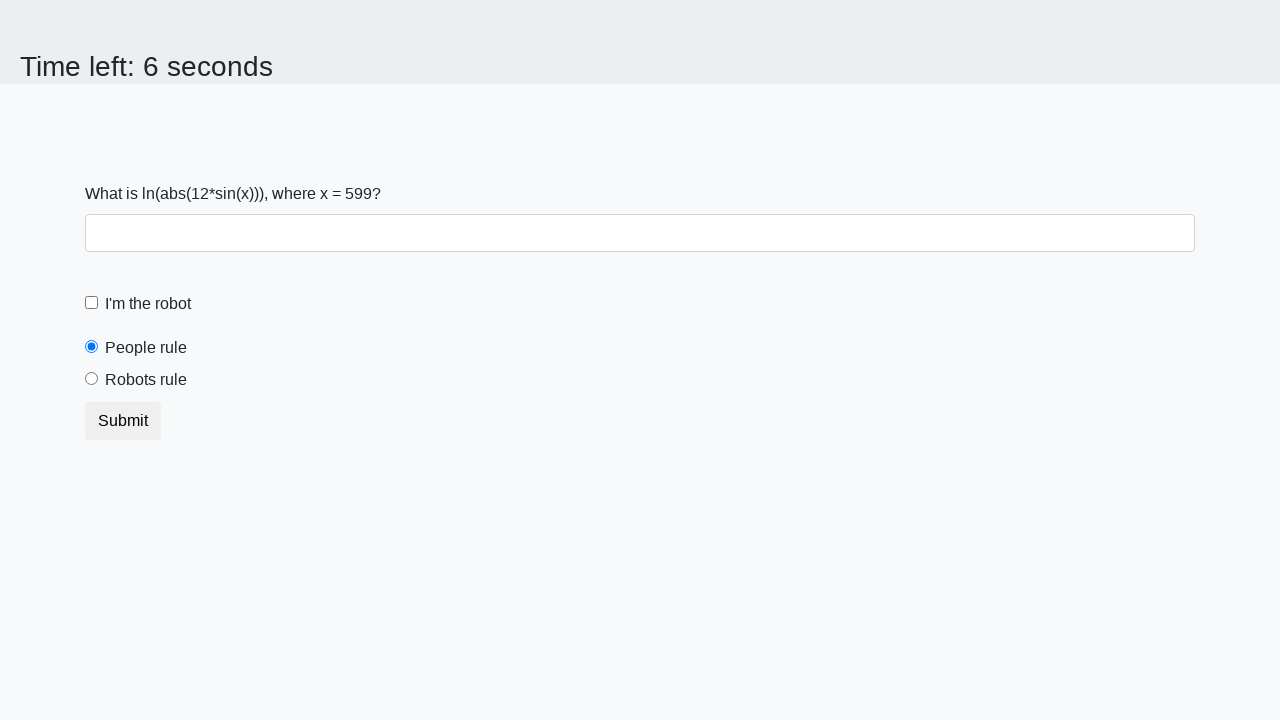

Located radio button element with ID 'peopleRule'
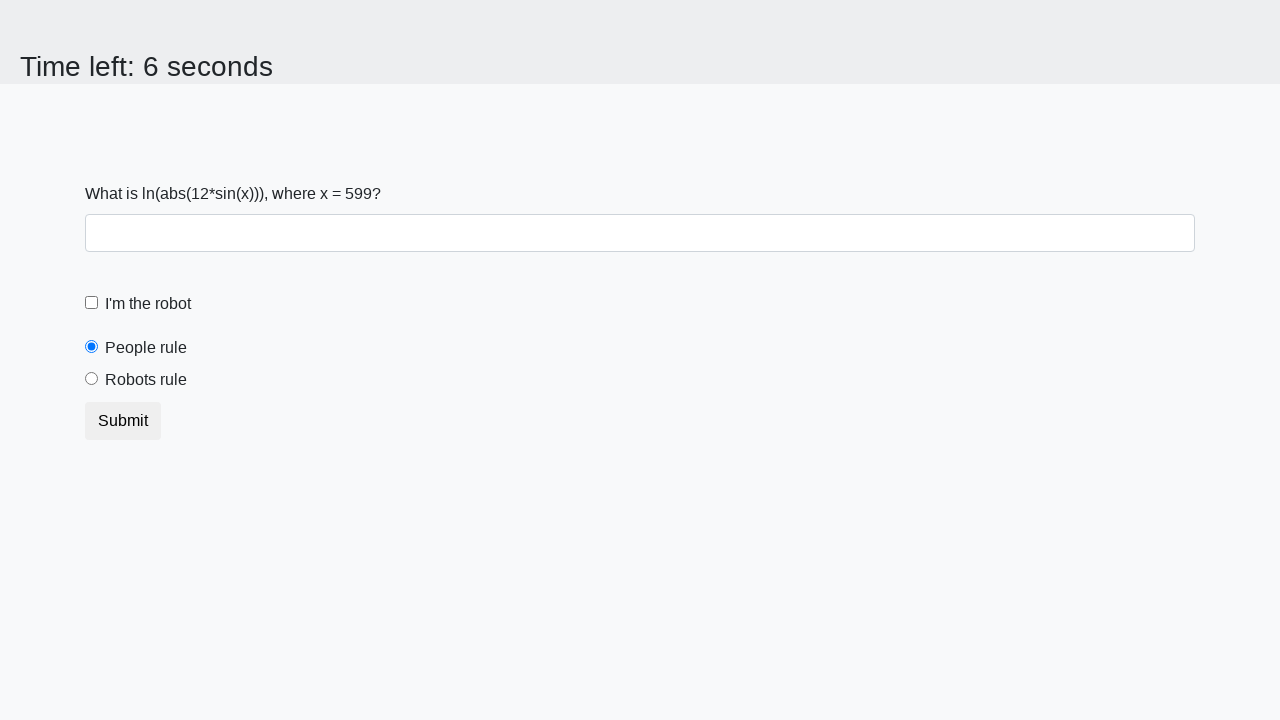

Checked if 'peopleRule' radio button is selected (is_checked result: True)
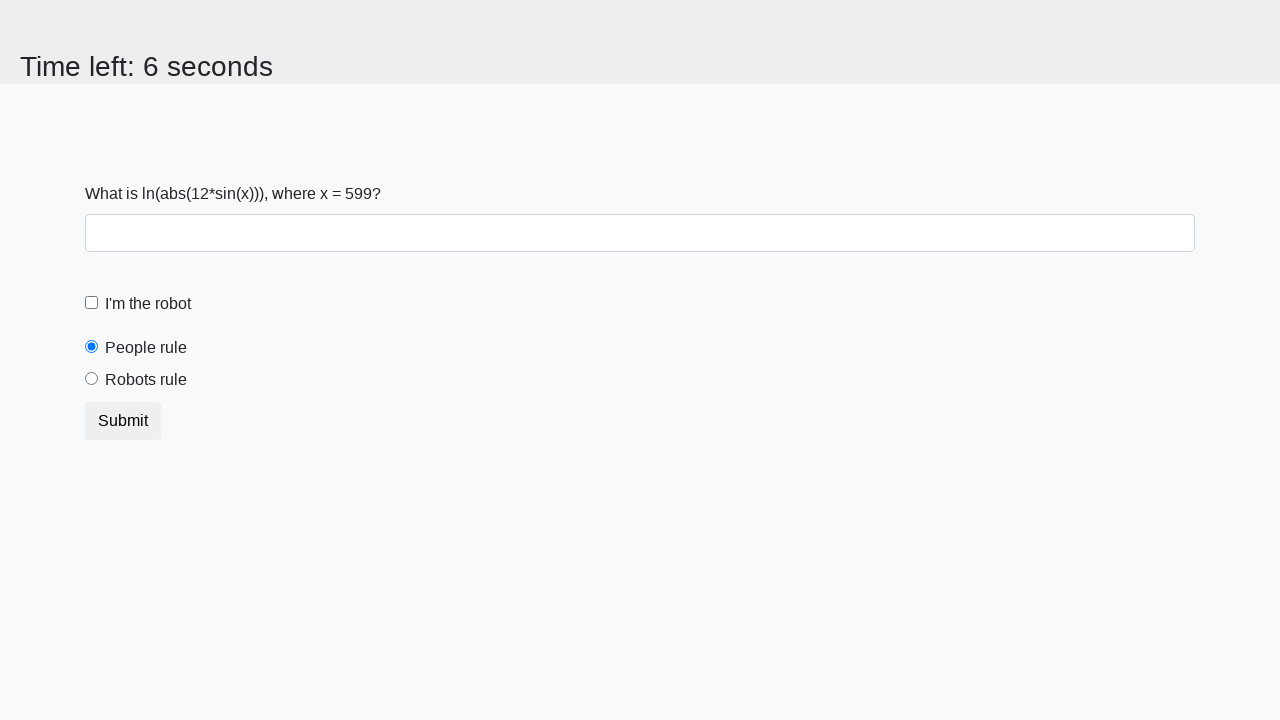

Asserted that 'peopleRule' radio button is selected by default
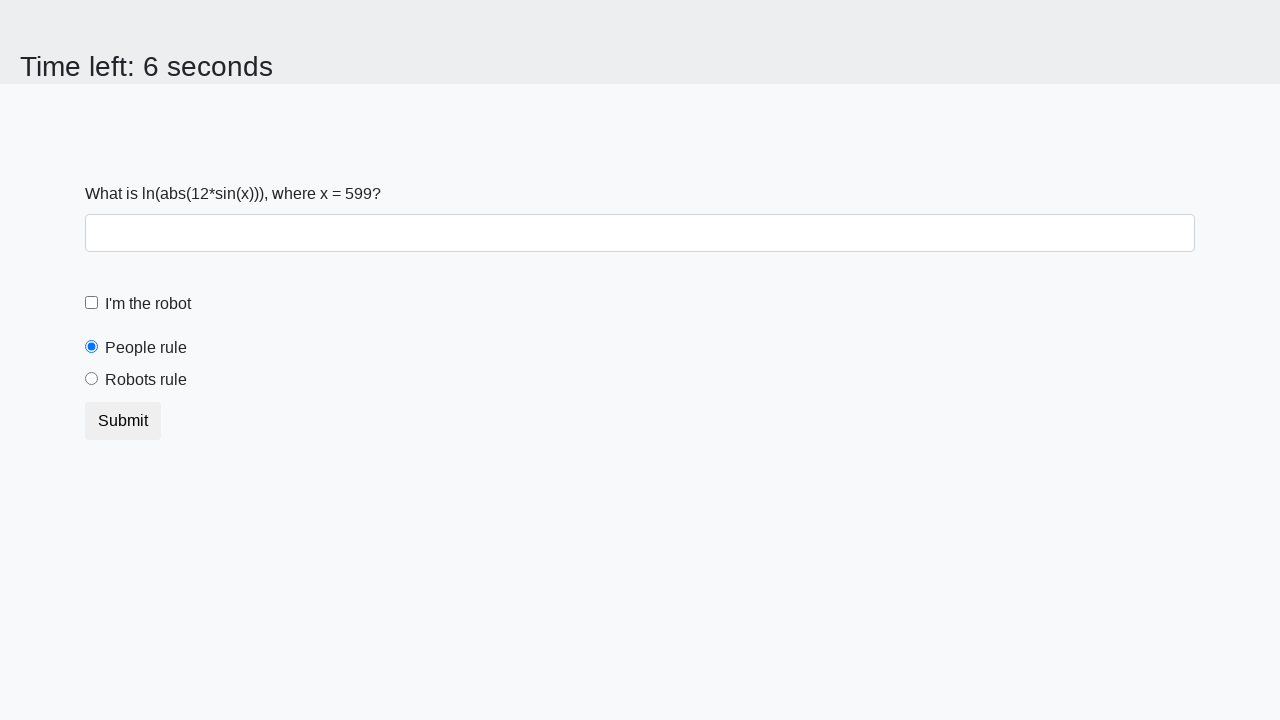

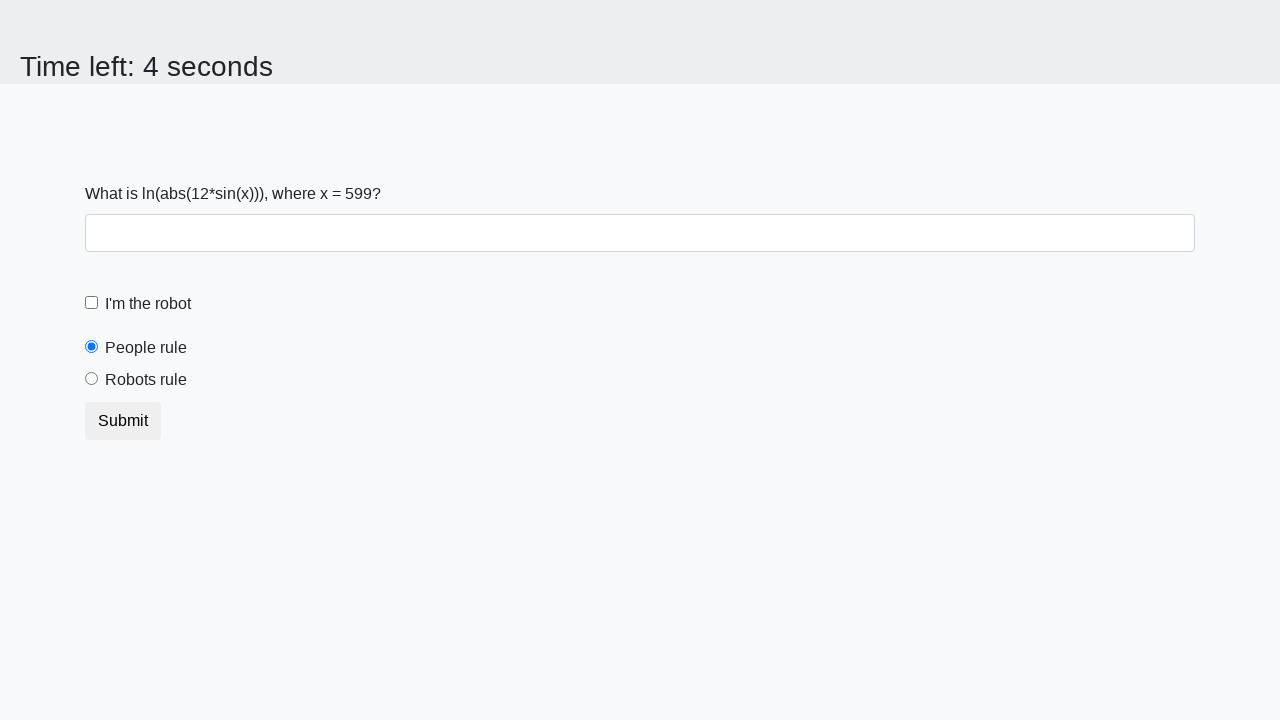